Tests file download functionality by navigating to a download page and clicking on an image file link to download it

Starting URL: https://the-internet.herokuapp.com/download

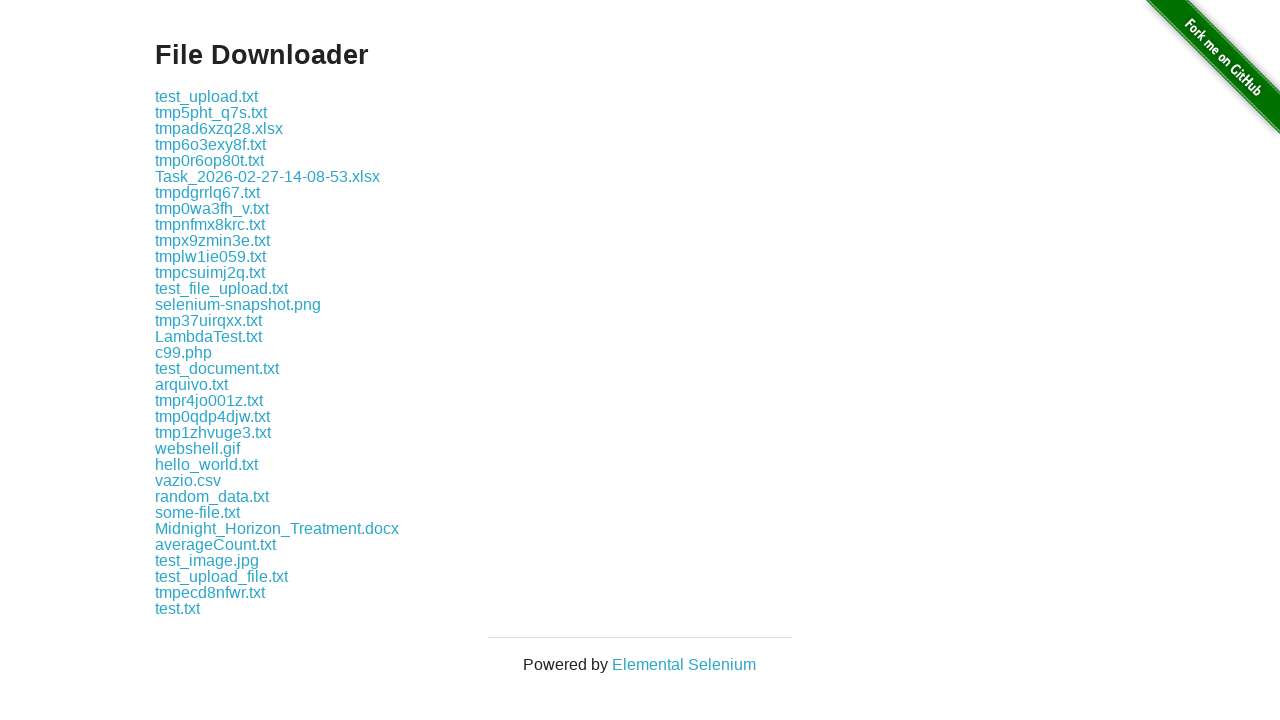

Clicked on image.jpg link to download the file at (207, 560) on a:text('image.jpg')
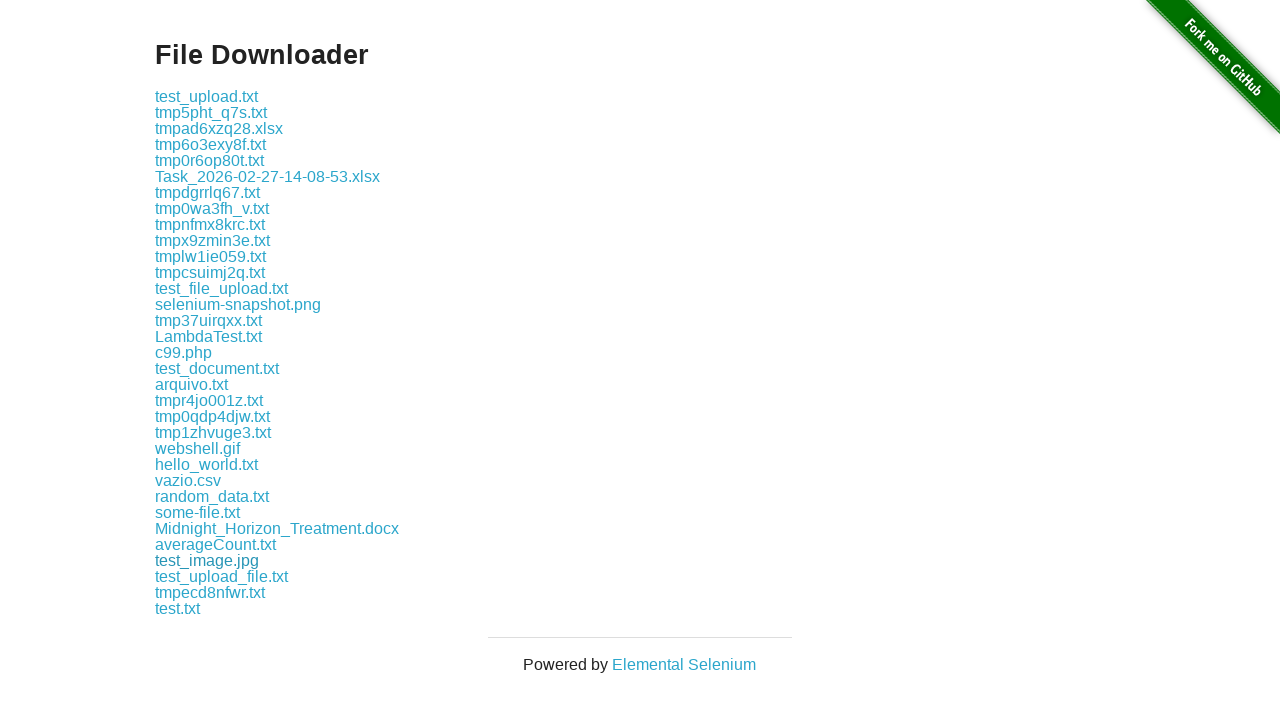

Waited for download to complete
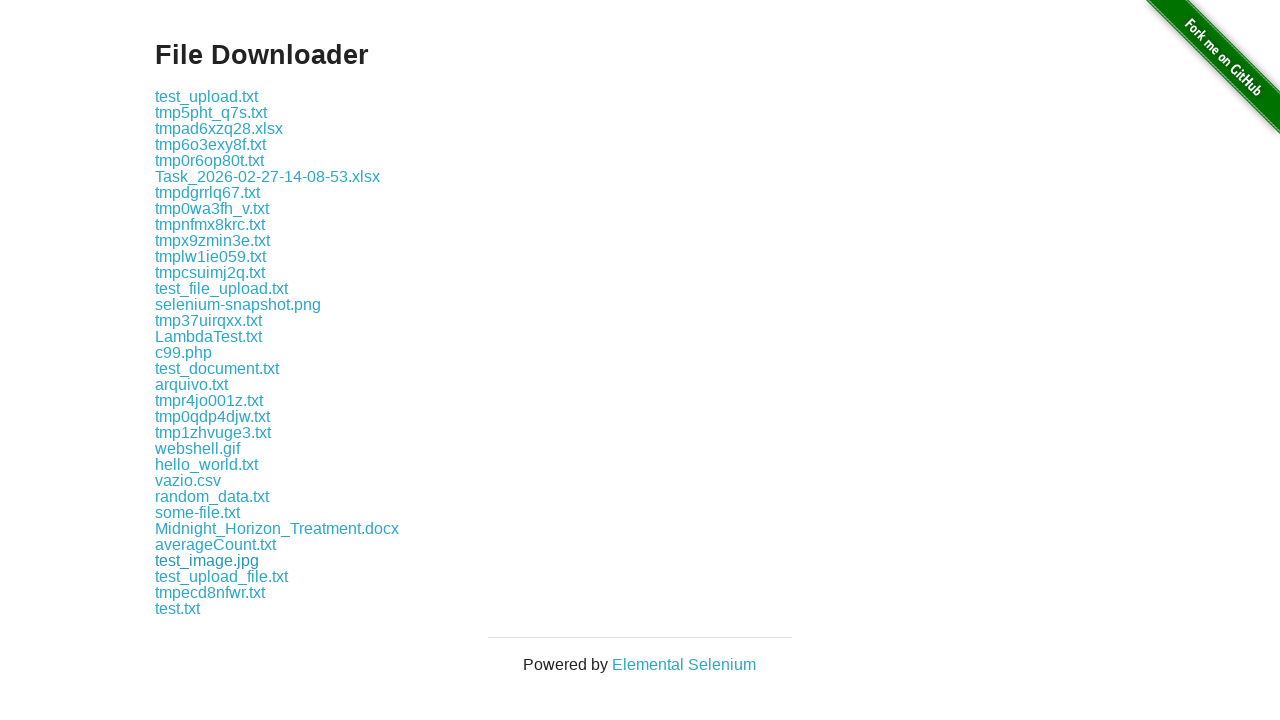

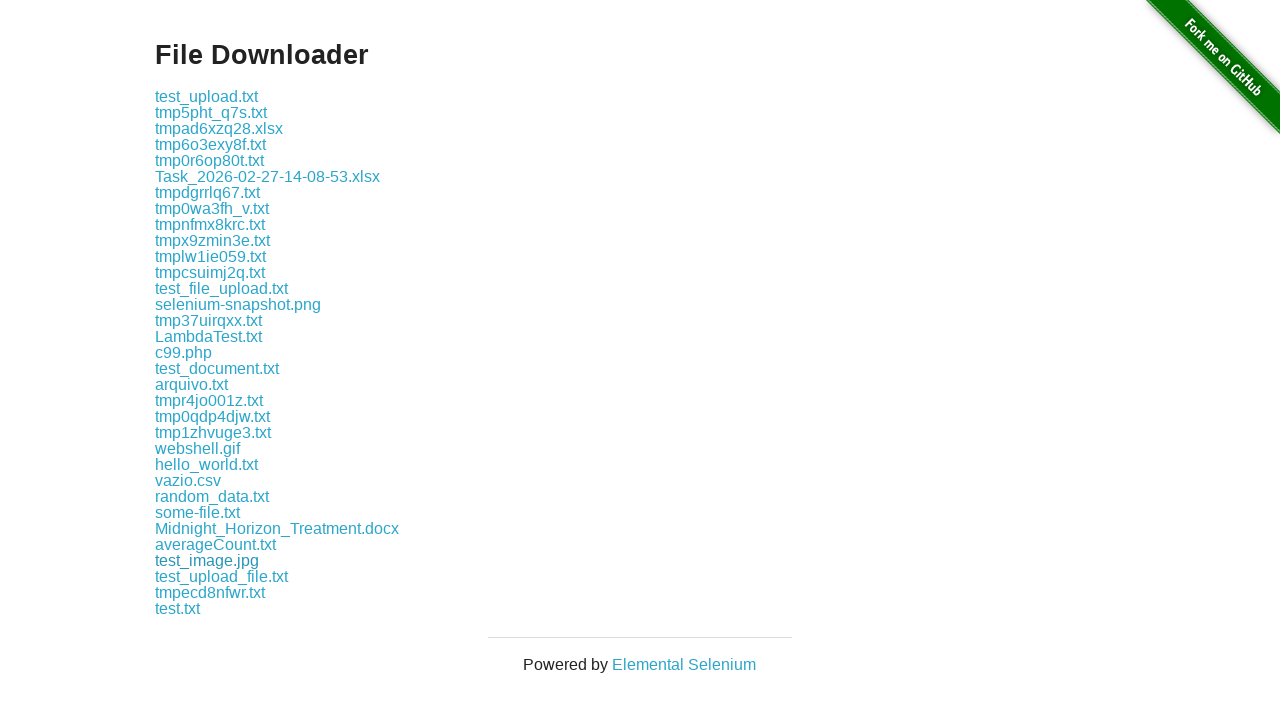